Tests window handling by clicking a link to open a new window, extracting email text from the child window, and using it to fill a form field in the parent window

Starting URL: https://rahulshettyacademy.com/loginpagePractise/

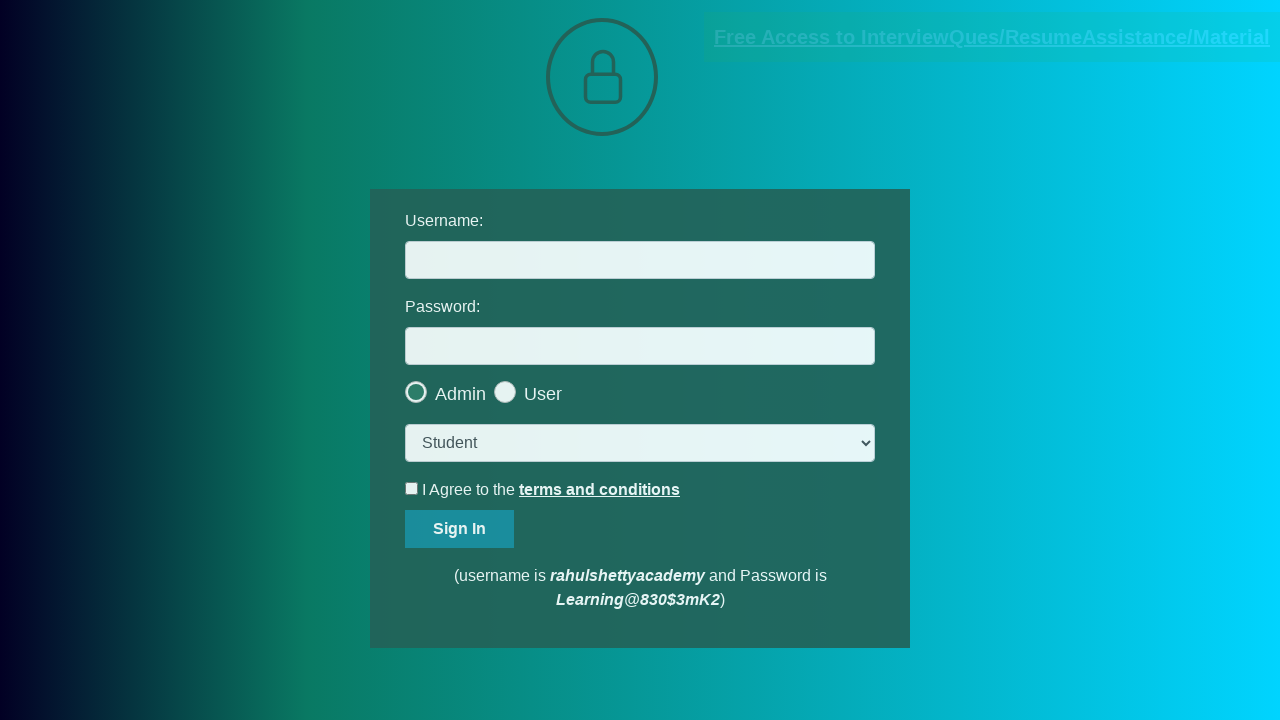

Clicked blinking text link to open new window at (992, 37) on .blinkingText
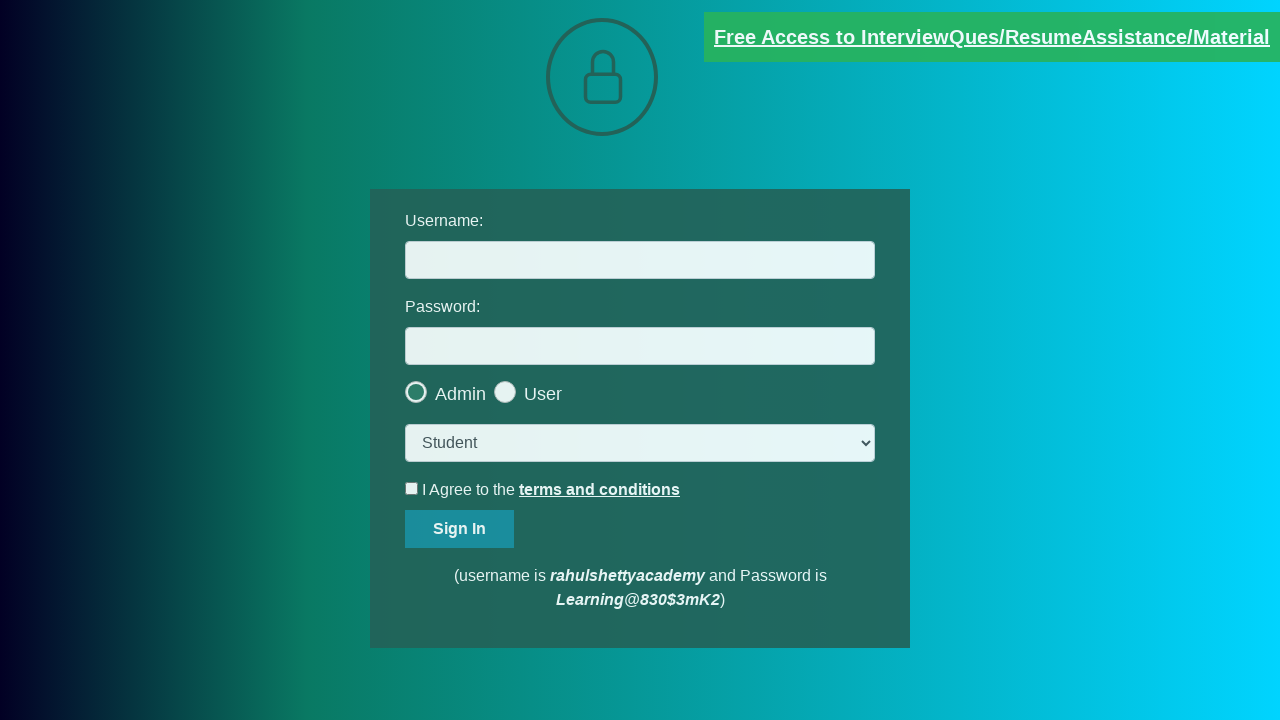

New window opened and captured
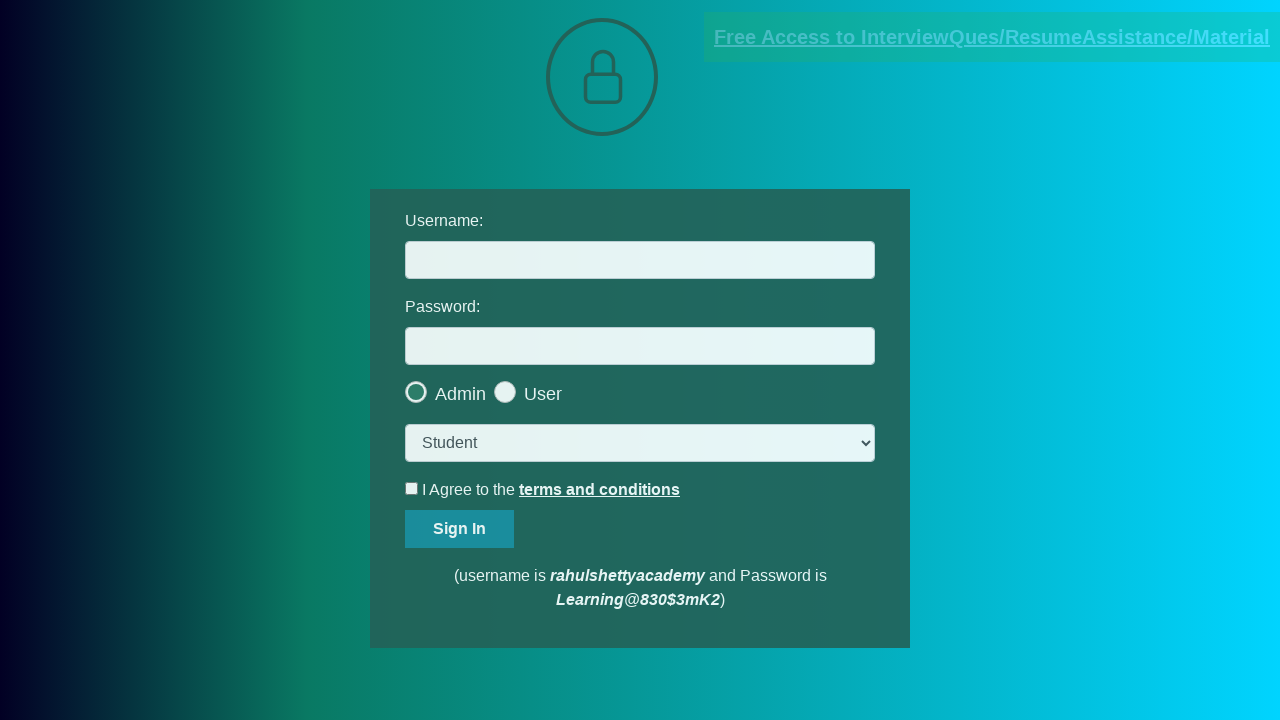

Extracted red text from new window
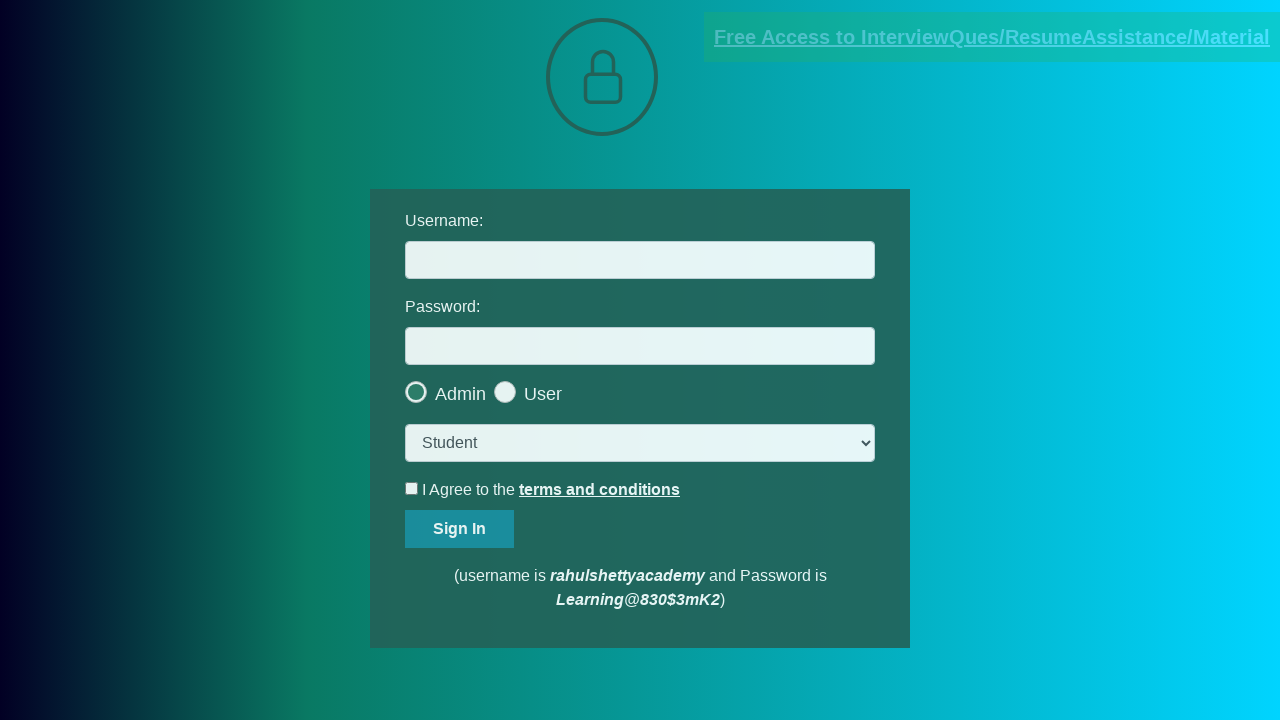

Parsed email address from red text: mentor@rahulshettyacademy.com
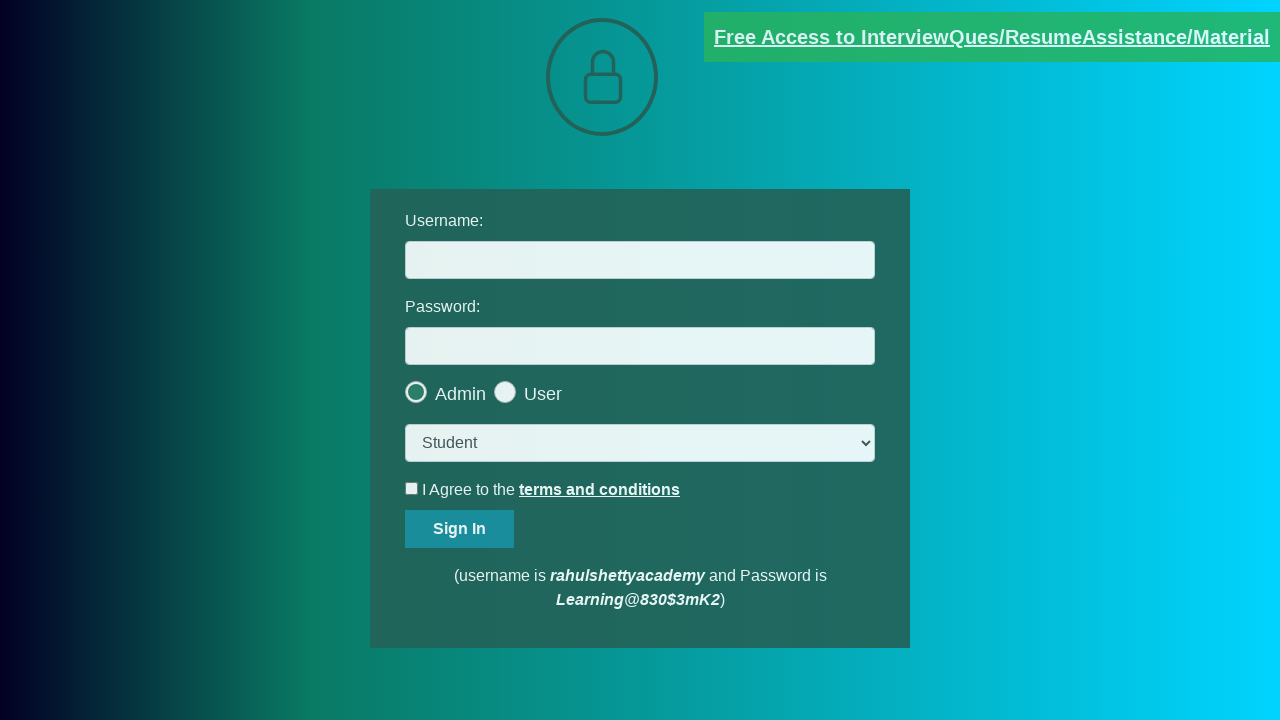

Filled username field with extracted email: mentor@rahulshettyacademy.com on #username
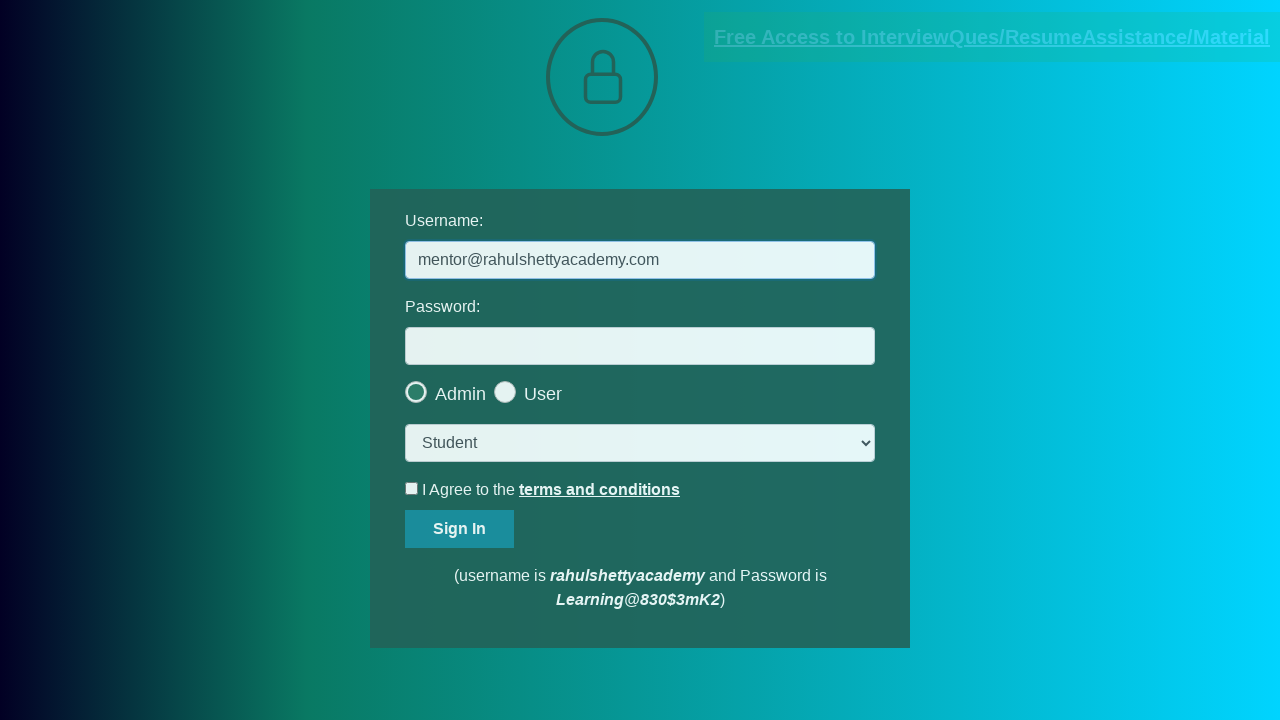

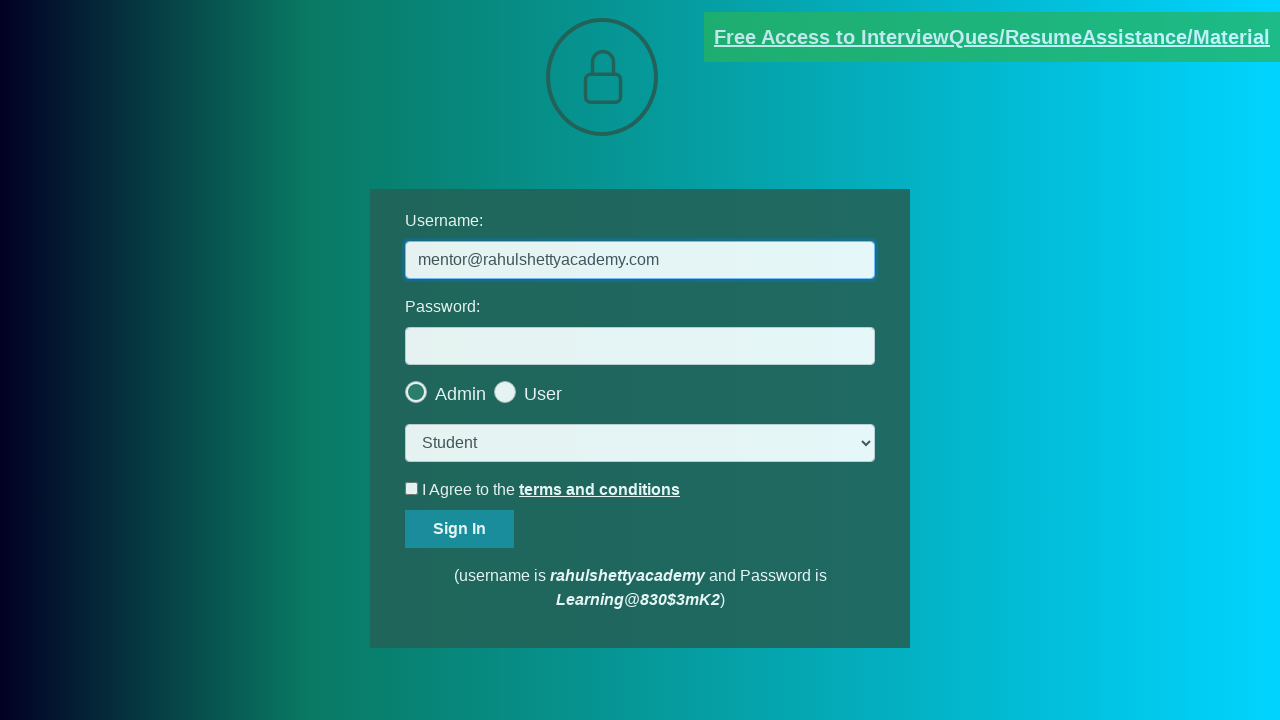